Tests getting element attributes by checking the 'rows' attribute of a textarea and conditionally filling it with text if the attribute contains '5'

Starting URL: https://www.lambdatest.com/selenium-playground/ajax-form-submit-demo

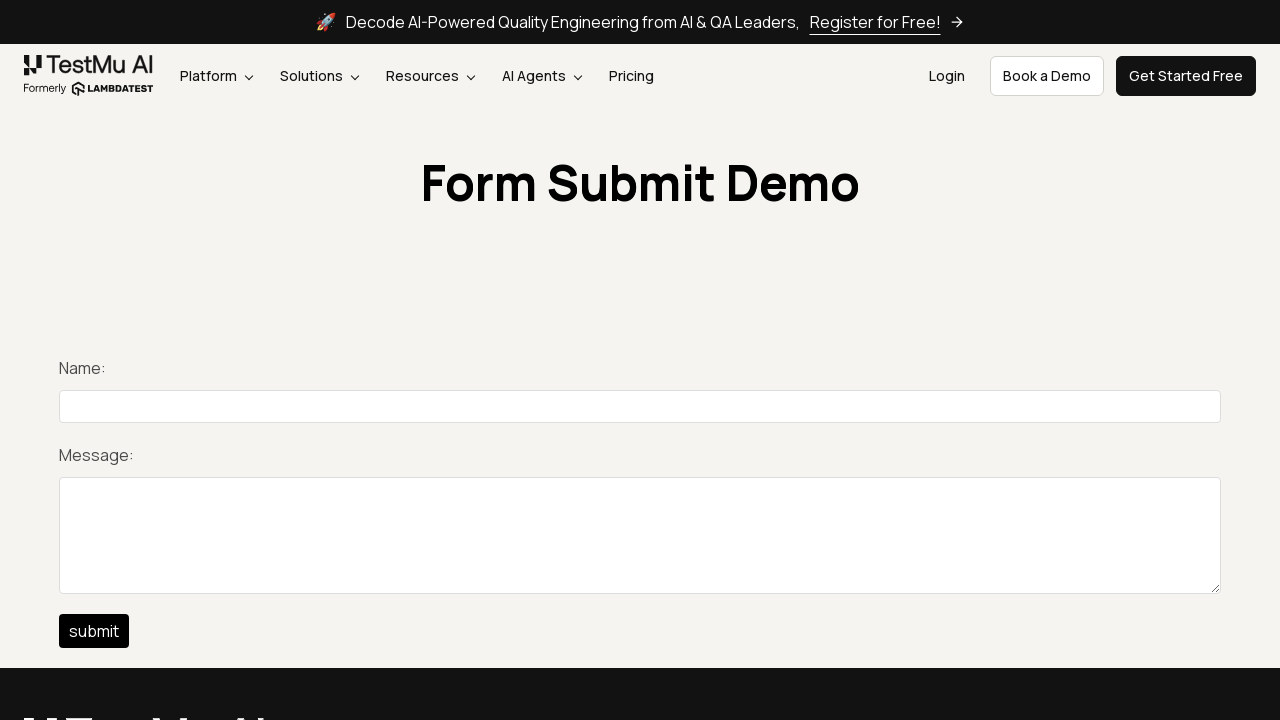

Located the message box textarea element with id 'description'
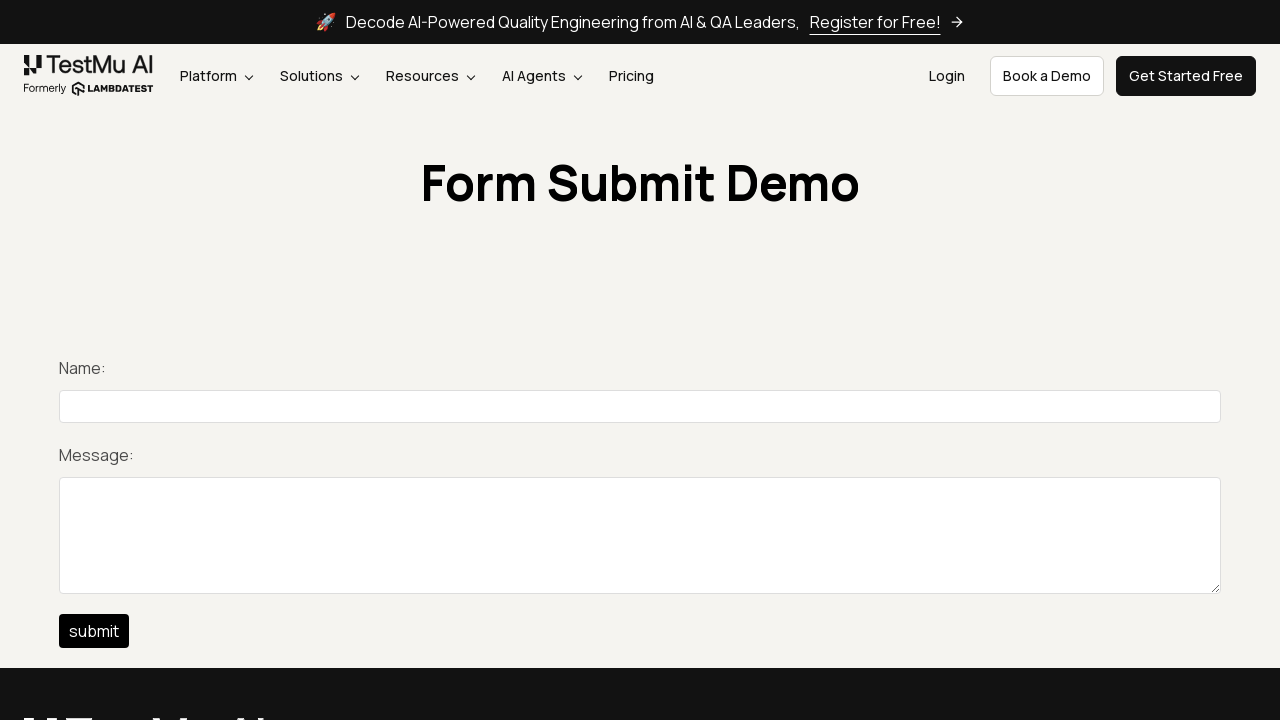

Retrieved 'rows' attribute value: 5
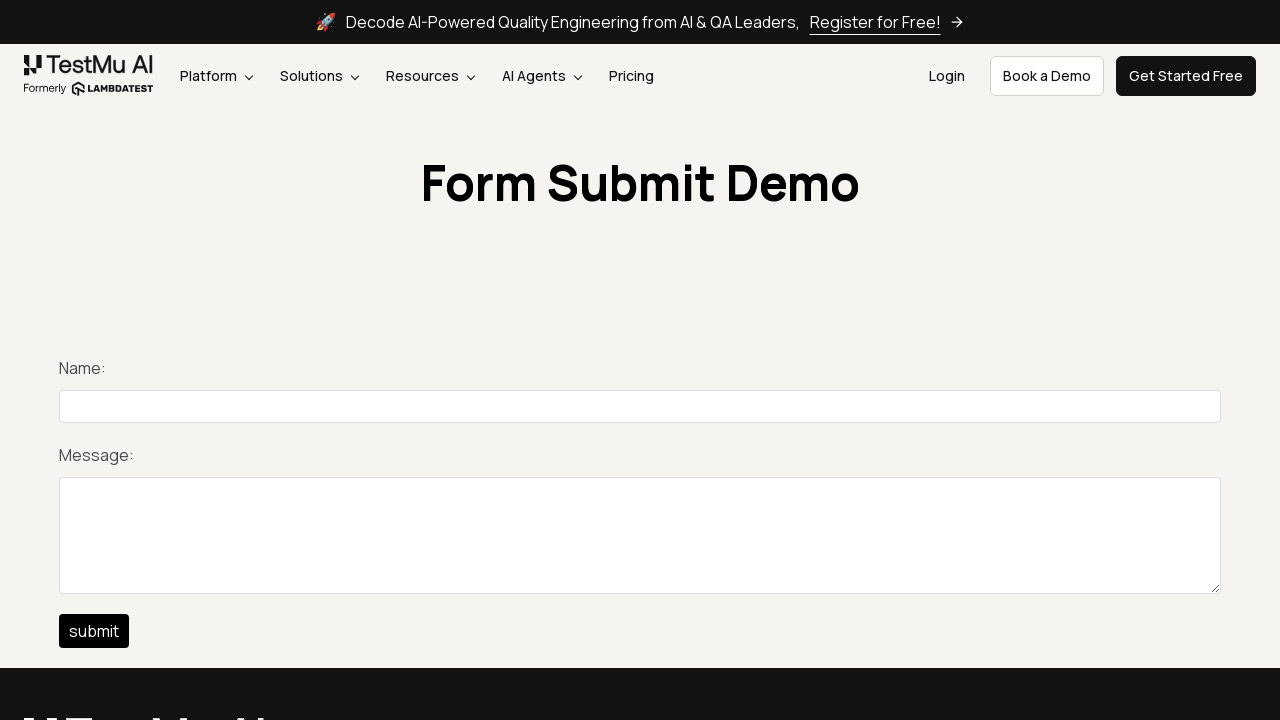

Filled textarea with 'KUba kuba kUBA KUBA KuBa' because rows attribute contains '5' on xpath=//textarea[@id='description']
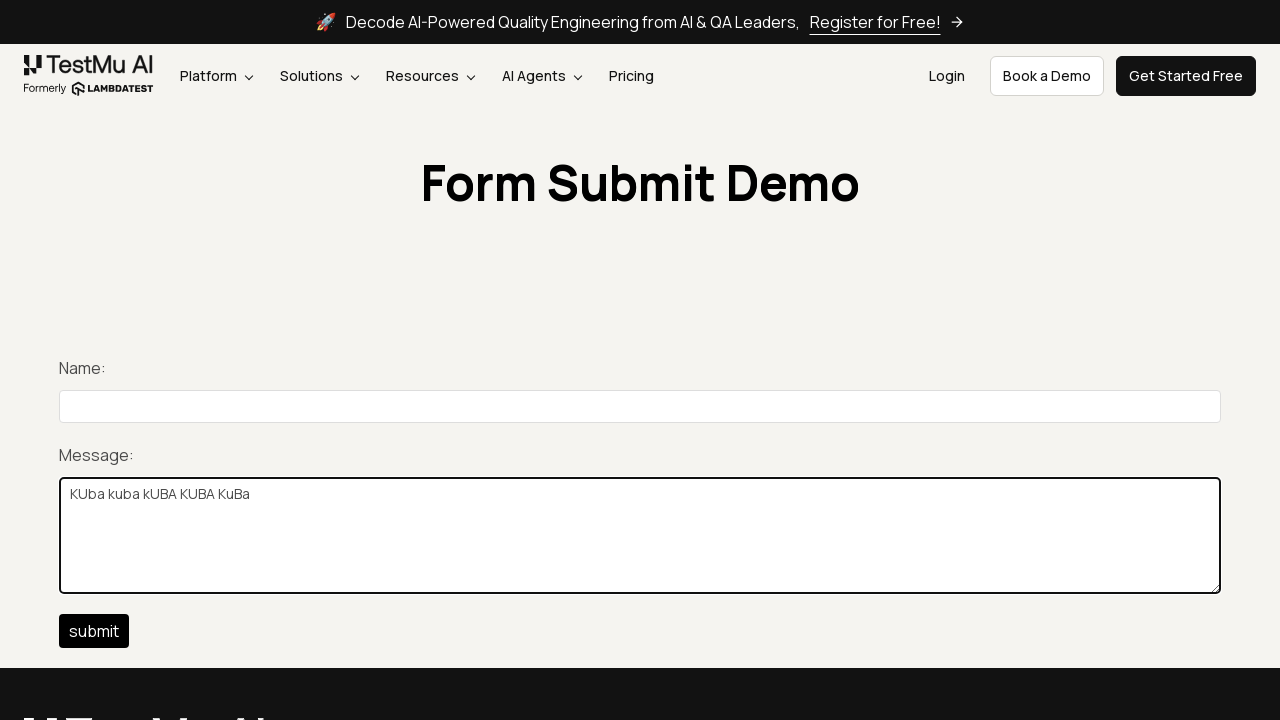

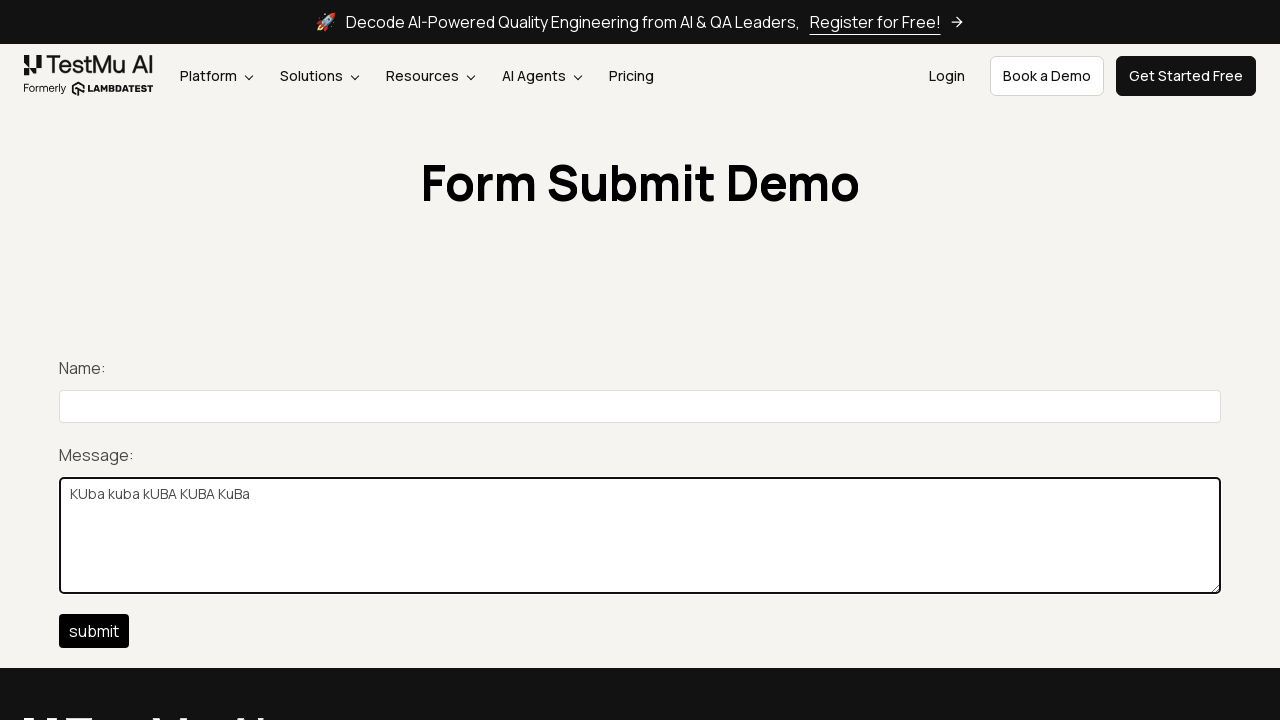